Tests drag and drop using click-and-hold then release approach

Starting URL: https://seleniumui.moderntester.pl/droppable.php

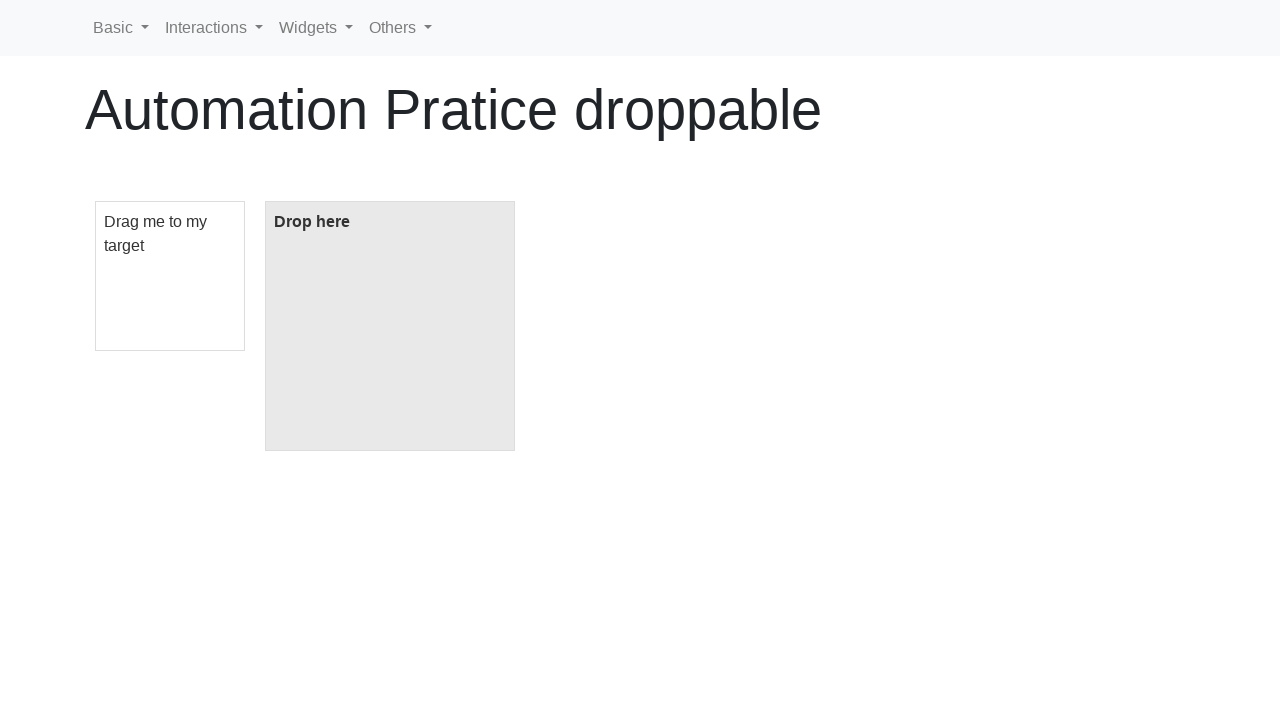

Located draggable element with id 'draggable'
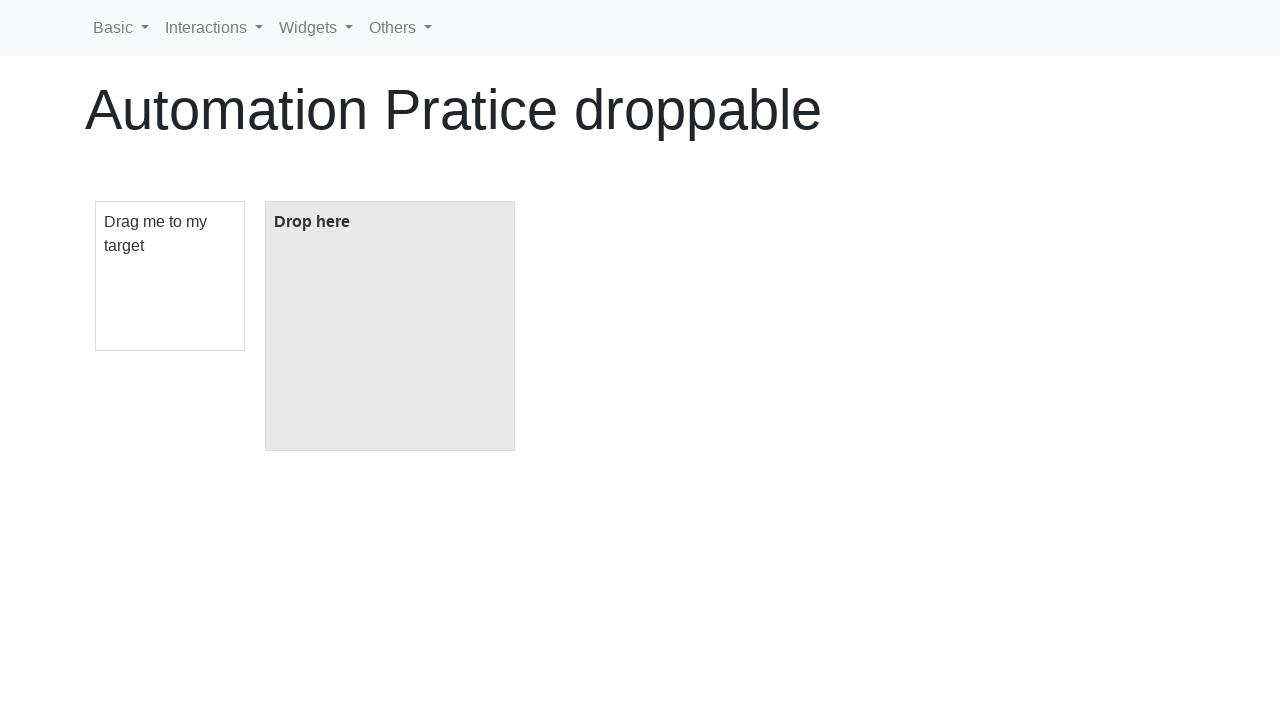

Located droppable element with id 'droppable'
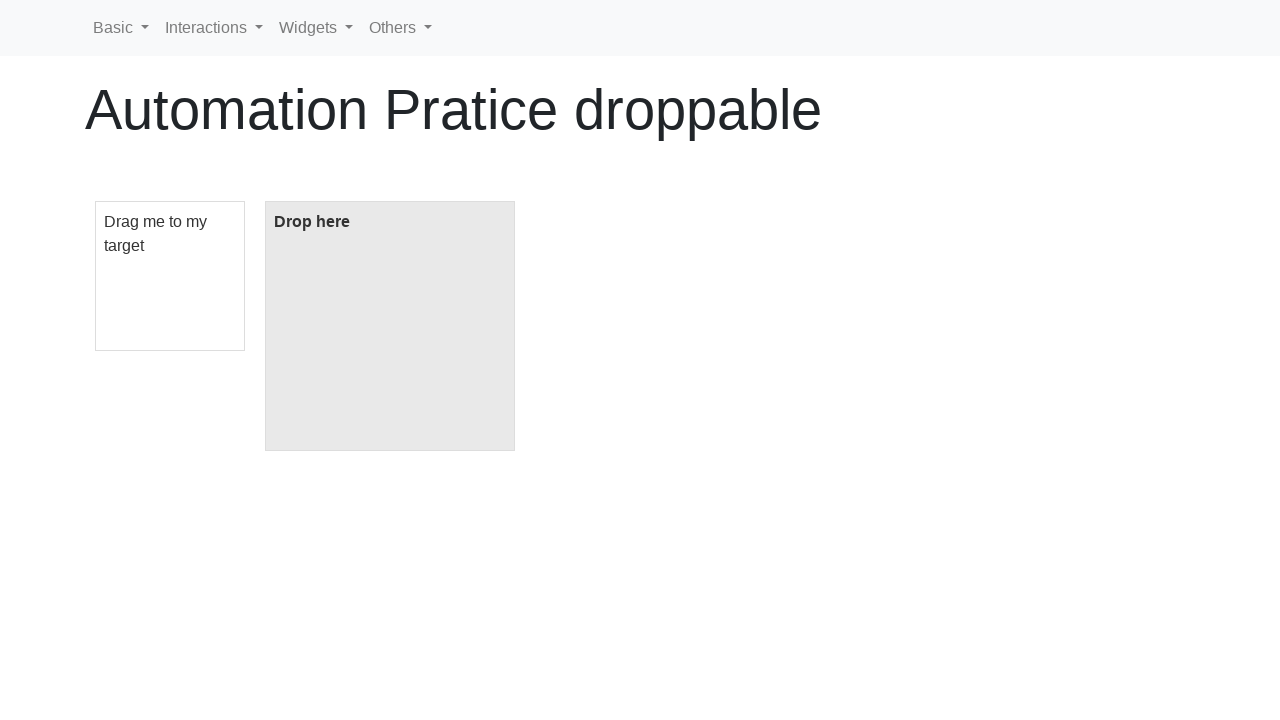

Hovered over draggable element at (170, 276) on #draggable
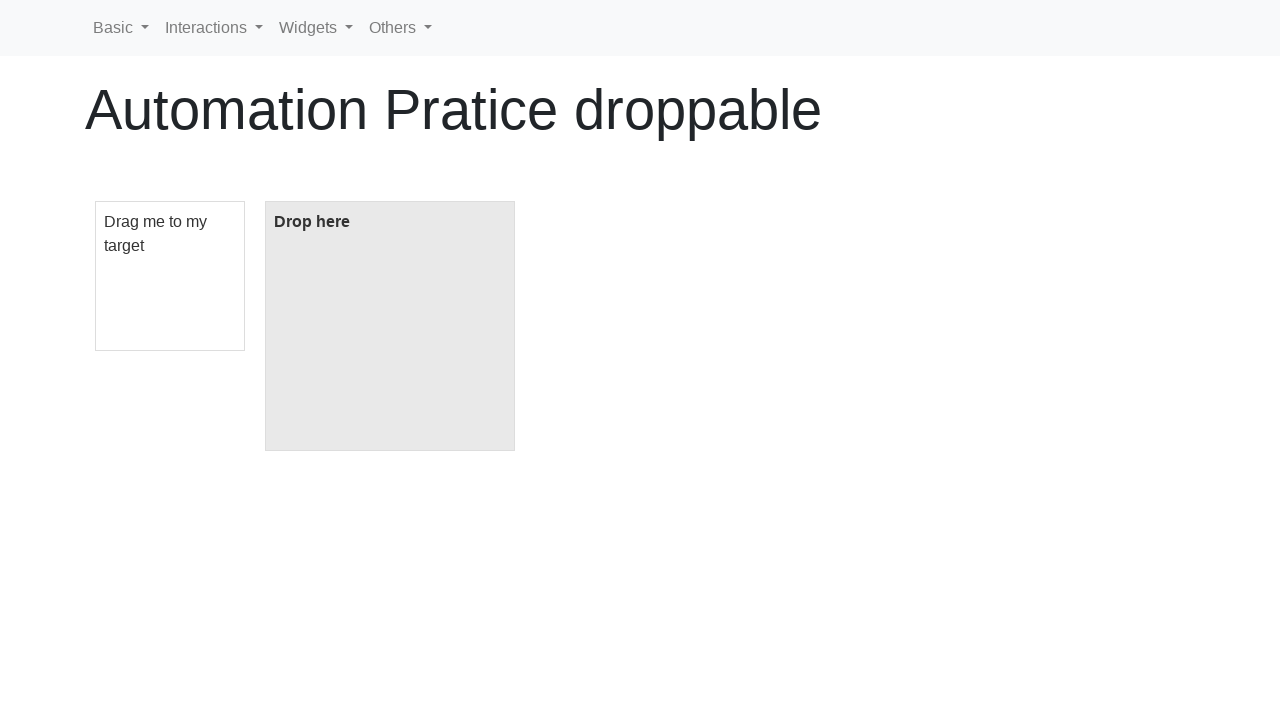

Pressed mouse button down on draggable element at (170, 276)
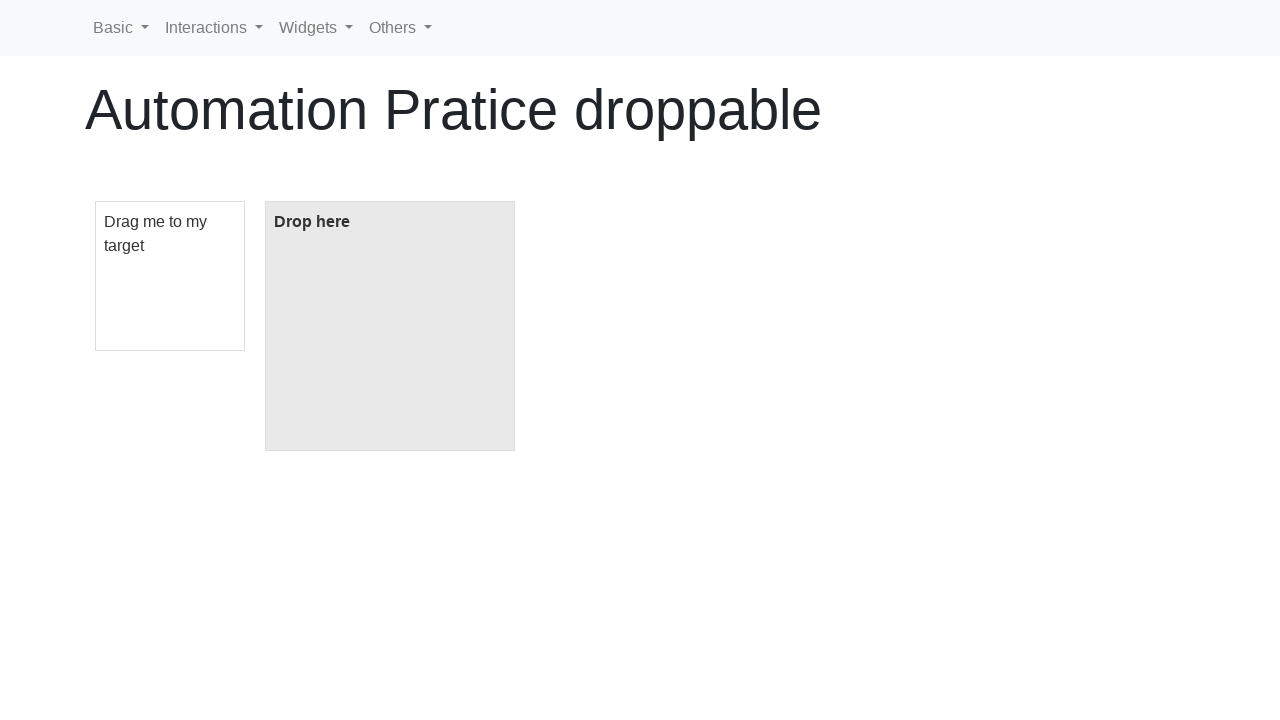

Moved mouse to droppable element while holding button at (390, 326) on #droppable
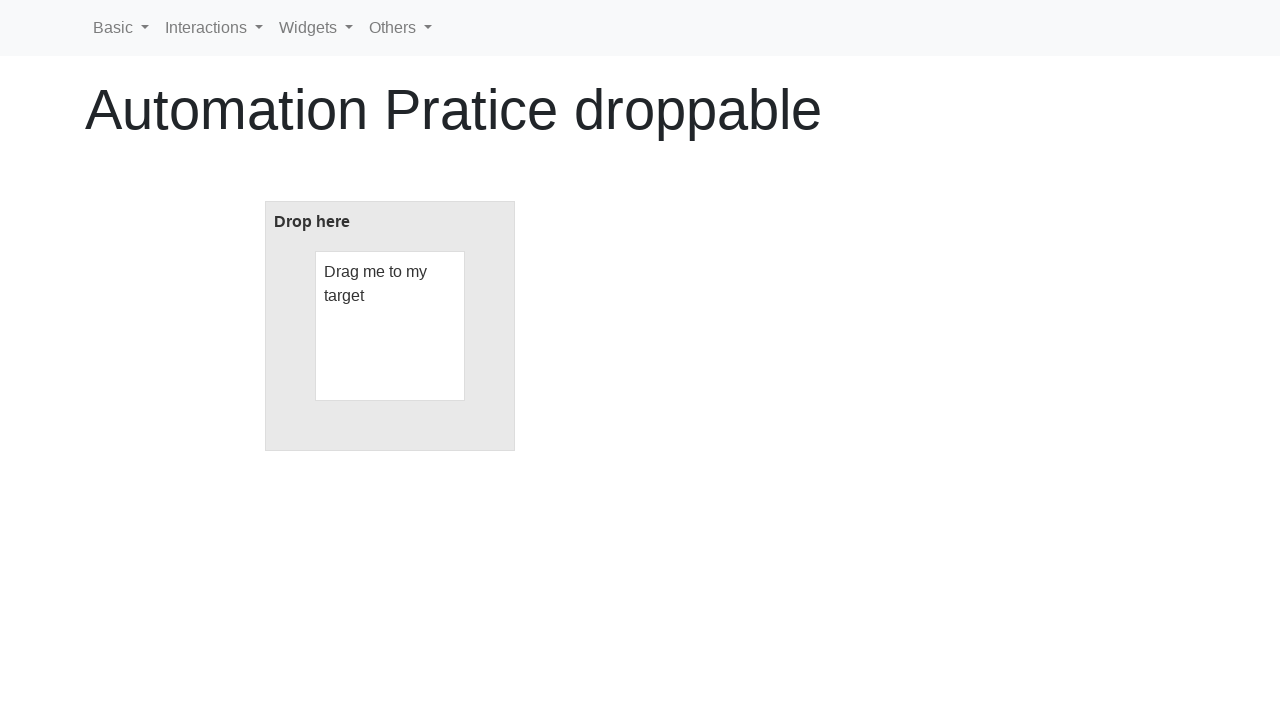

Released mouse button to drop element at (390, 326)
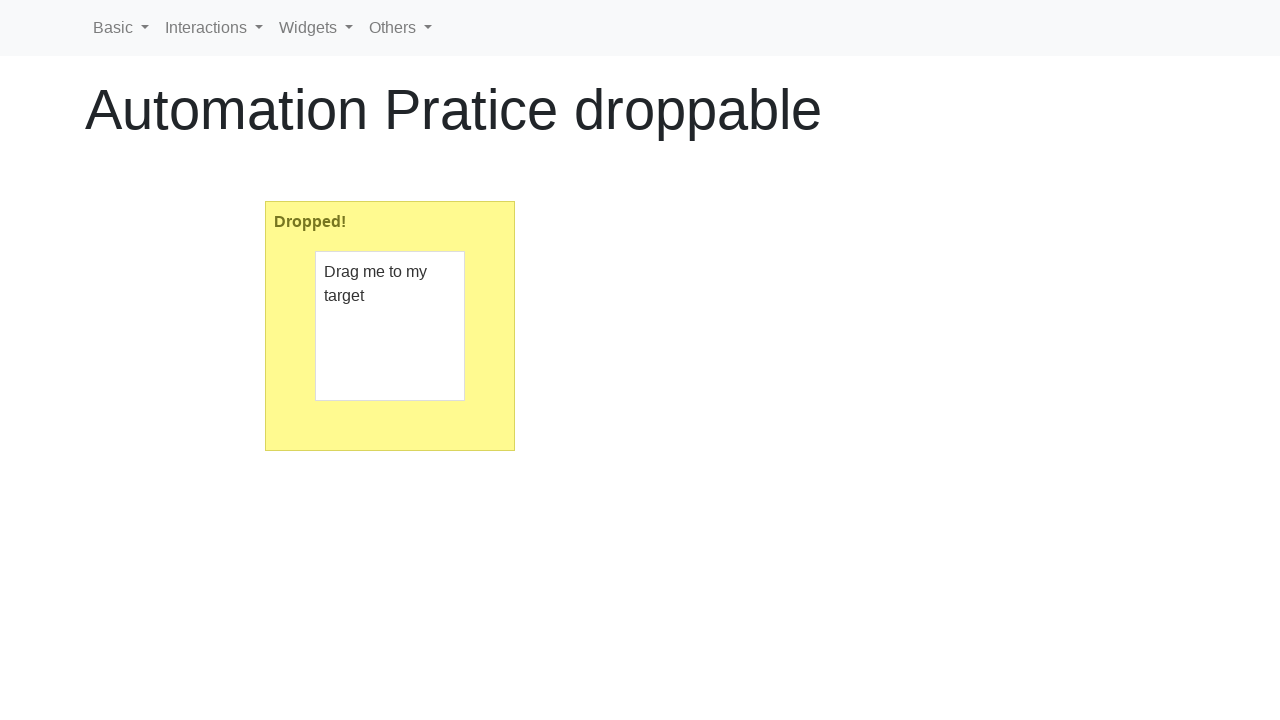

Verified drop was successful - 'Dropped!' text appeared in droppable element
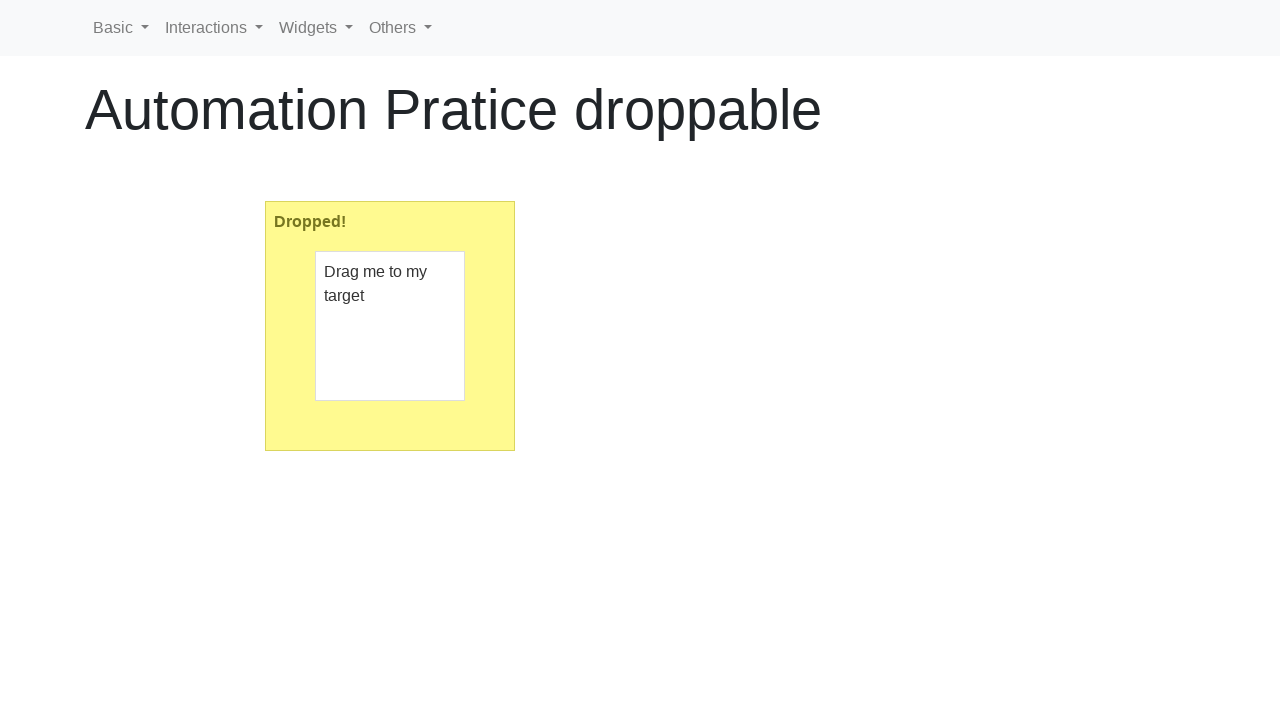

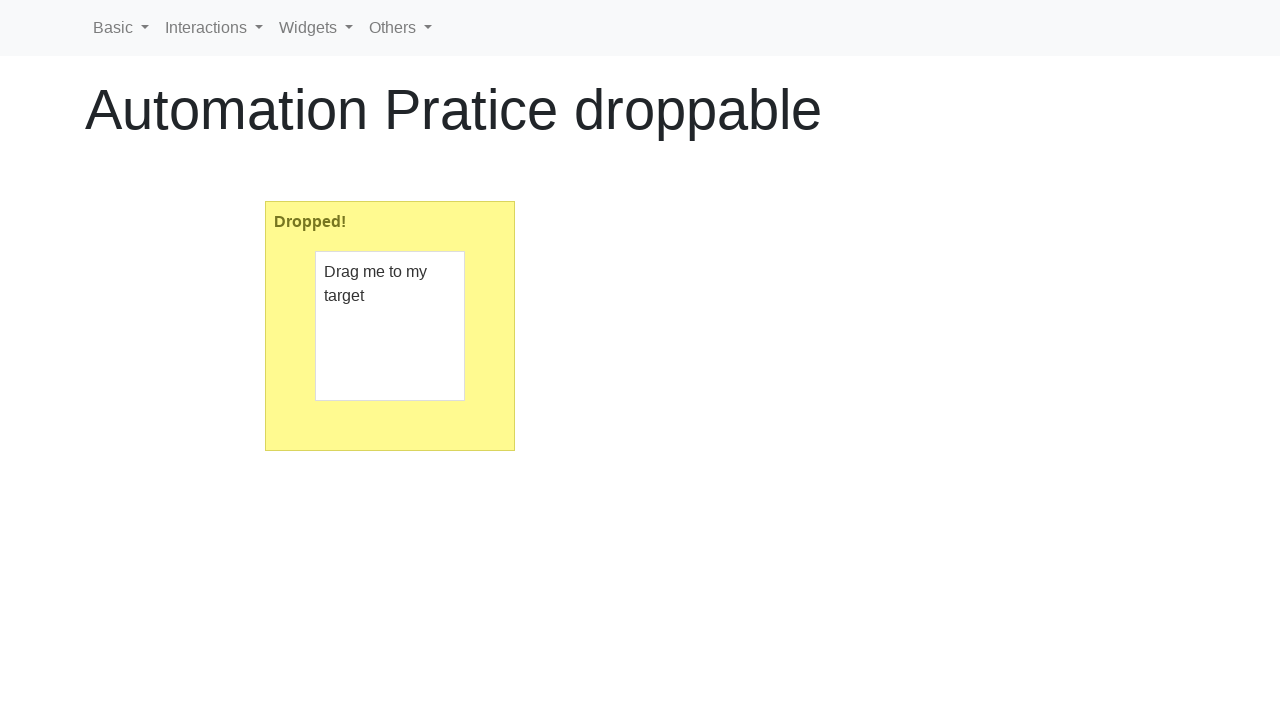